Navigates to the Cookies page from Chapter 4 and verifies the page loaded correctly

Starting URL: https://bonigarcia.dev/selenium-webdriver-java/

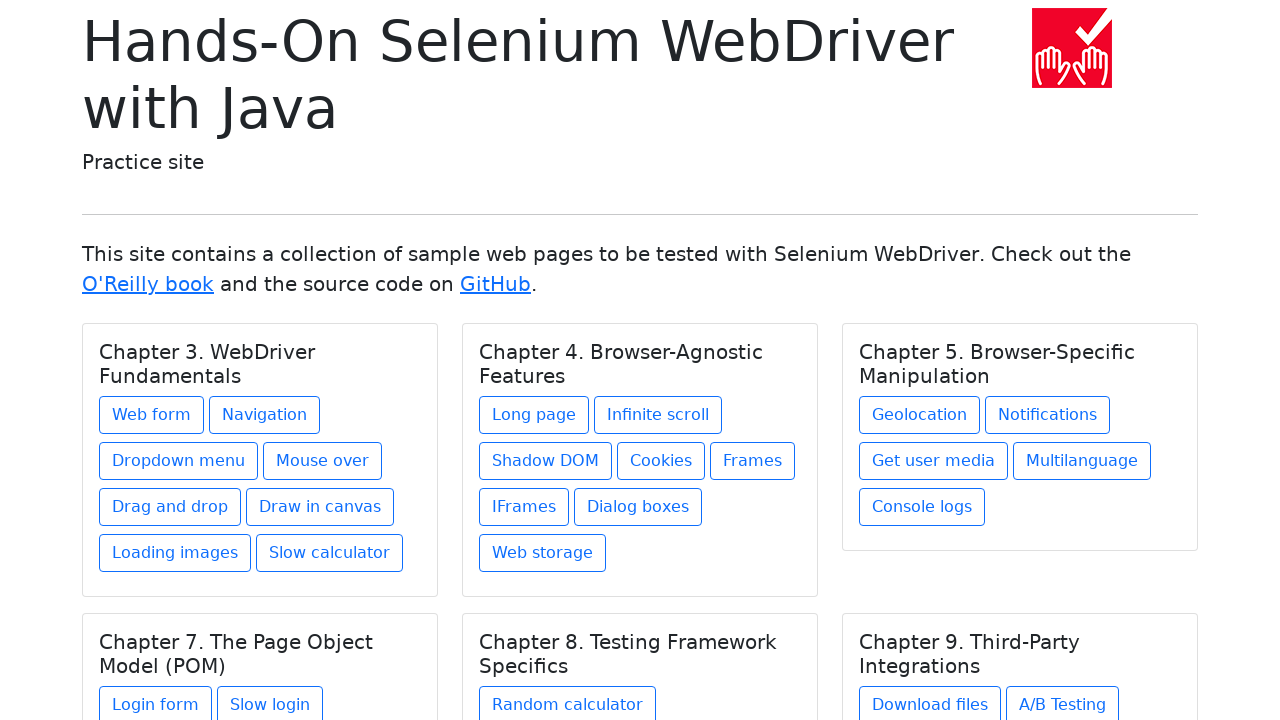

Clicked on the Cookies link under Chapter 4 at (661, 461) on xpath=//h5[text()='Chapter 4. Browser-Agnostic Features']/../a[@href='cookies.ht
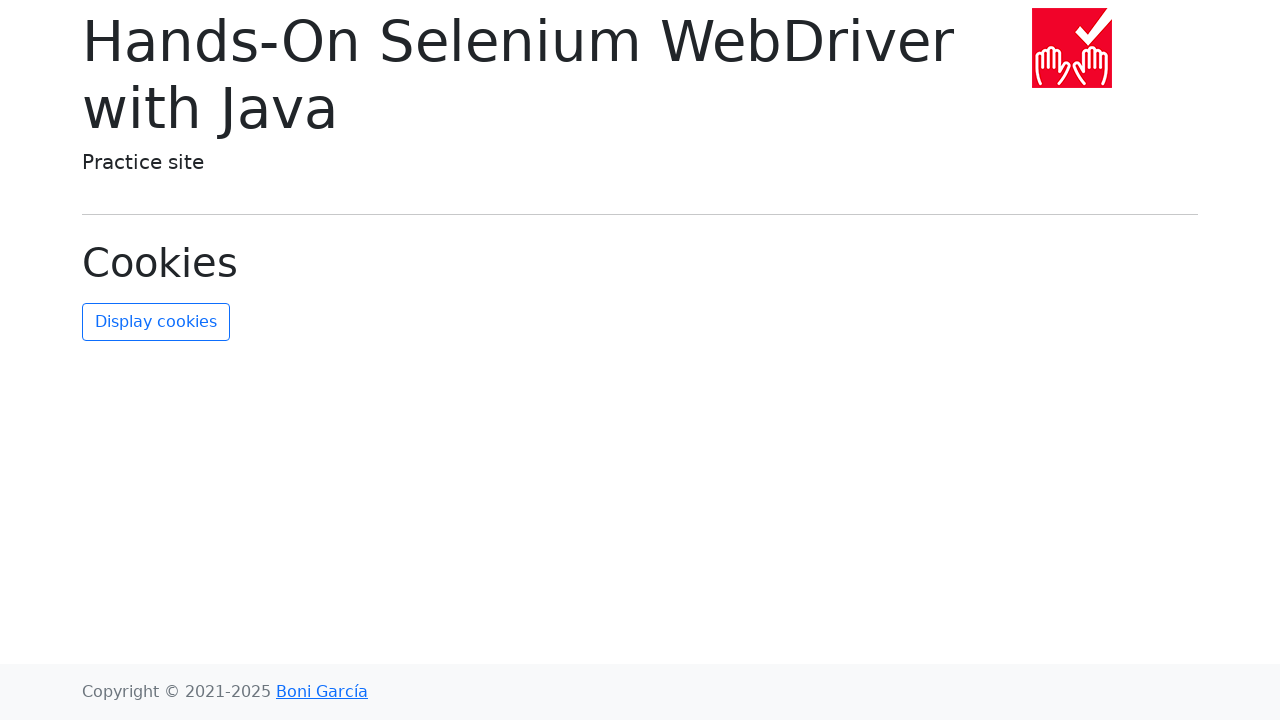

Waited for page title to load and verified Cookies page loaded correctly
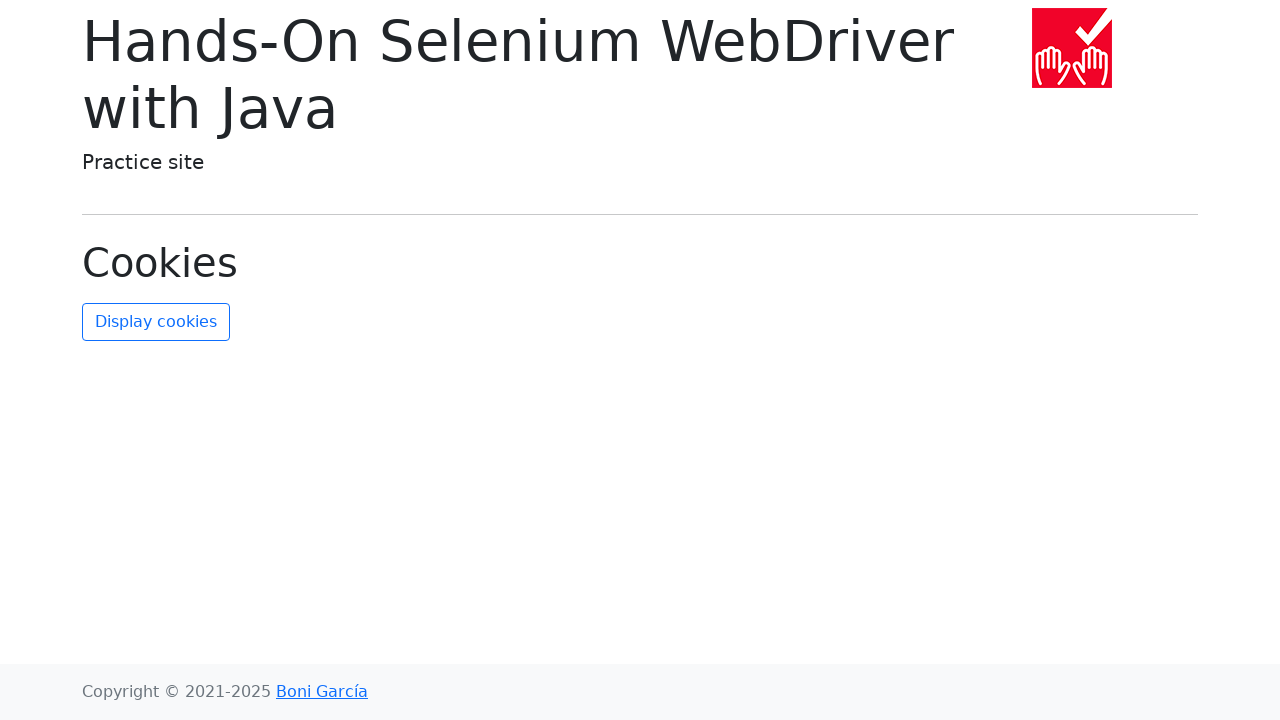

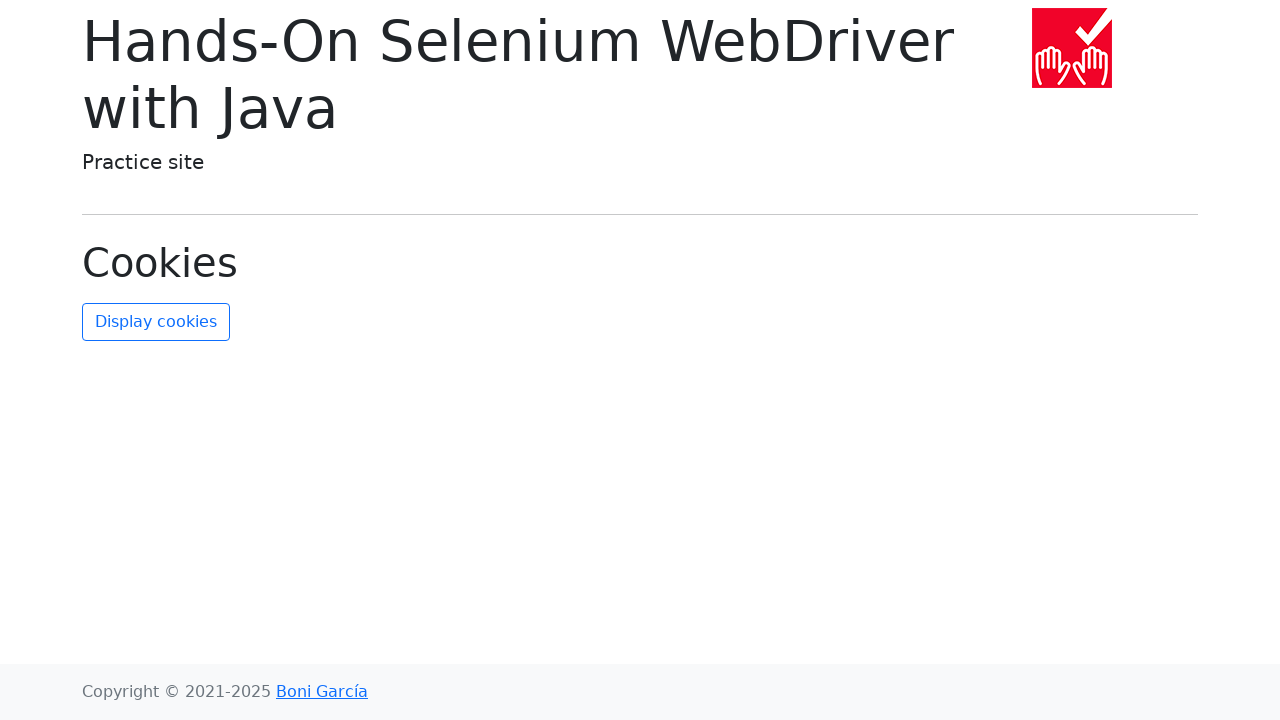